Navigates to a microphone testing website with media stream permissions disabled and incognito mode enabled

Starting URL: https://mictests.com/

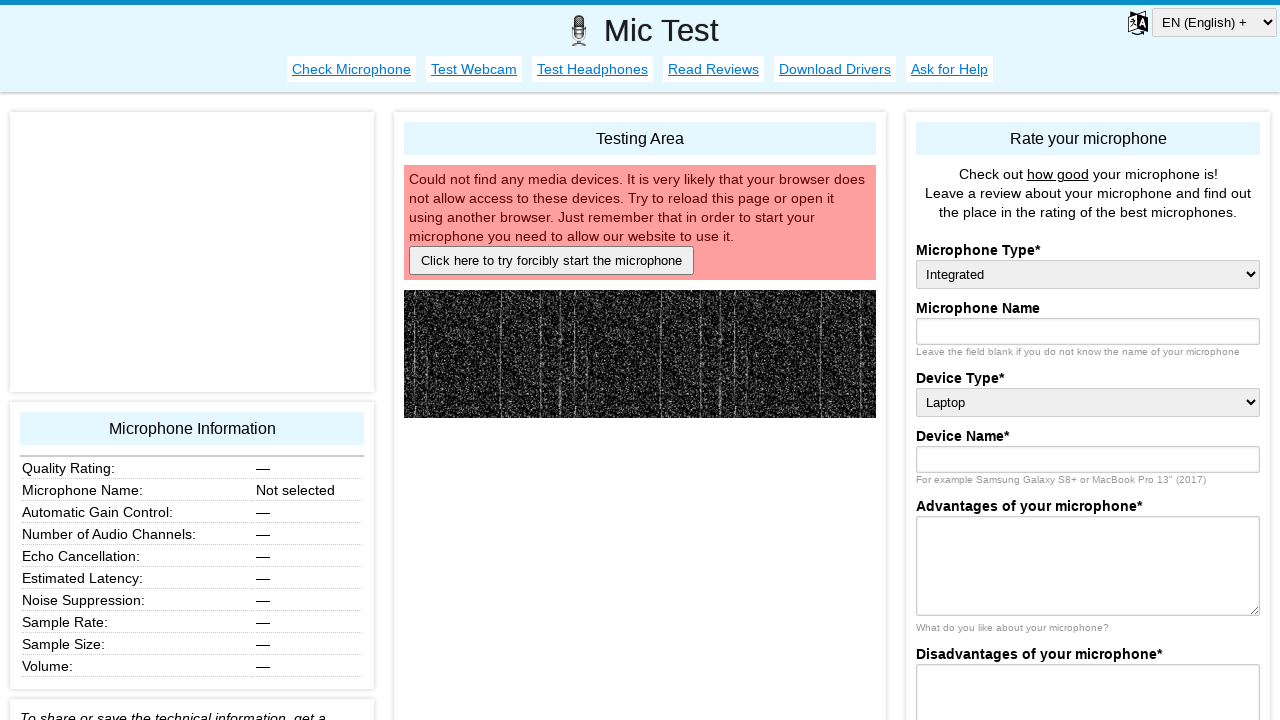

Waited for page to reach networkidle state on https://mictests.com/
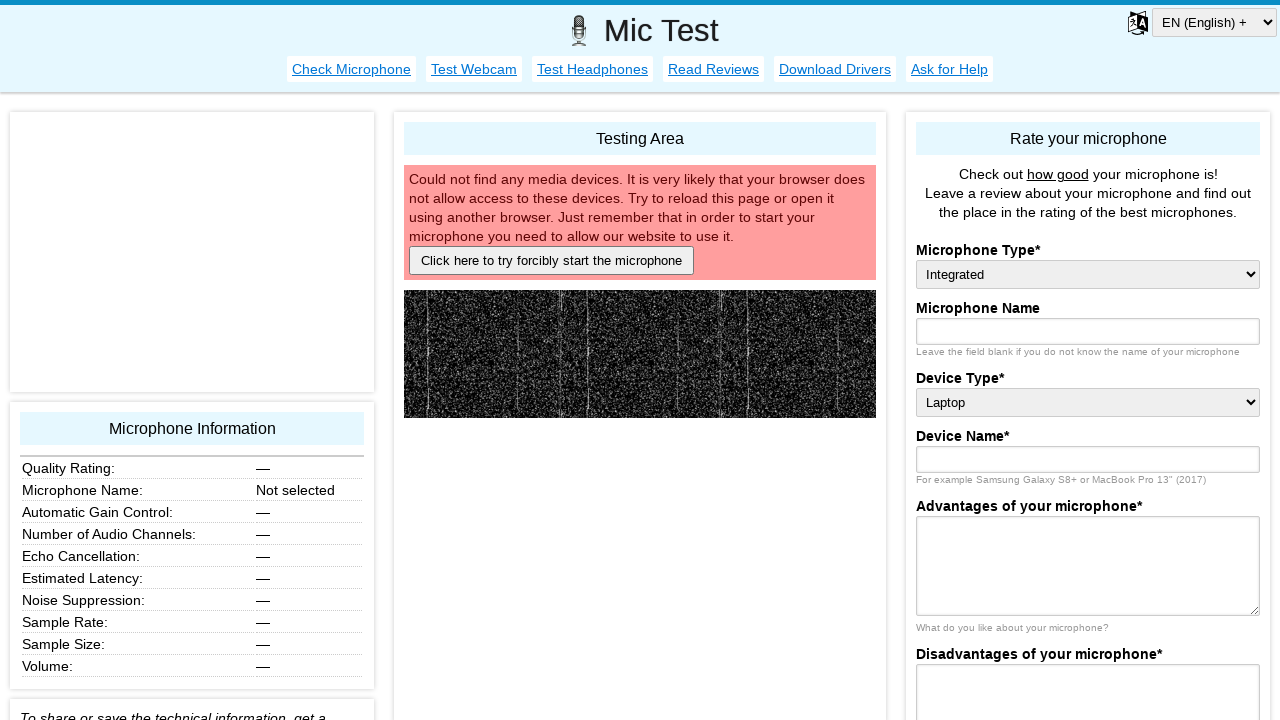

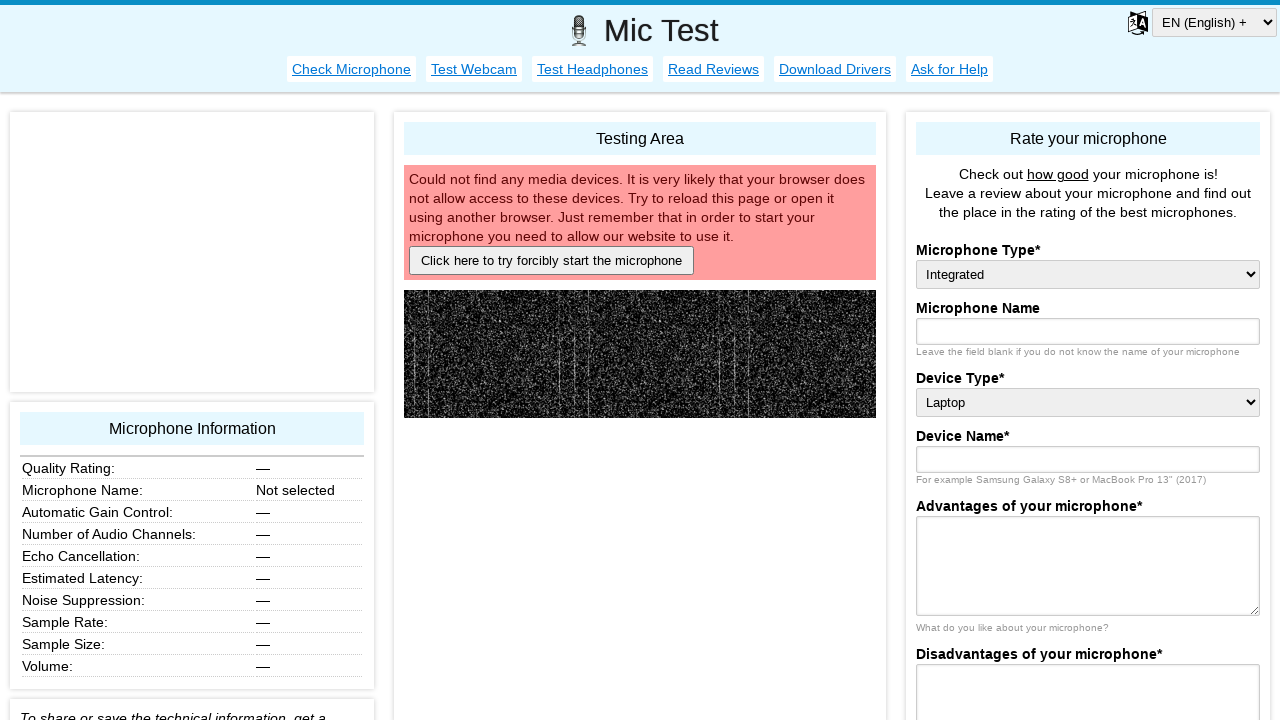